Tests a keypress form by entering a name into an input field and clicking a button to submit

Starting URL: https://formy-project.herokuapp.com/keypress

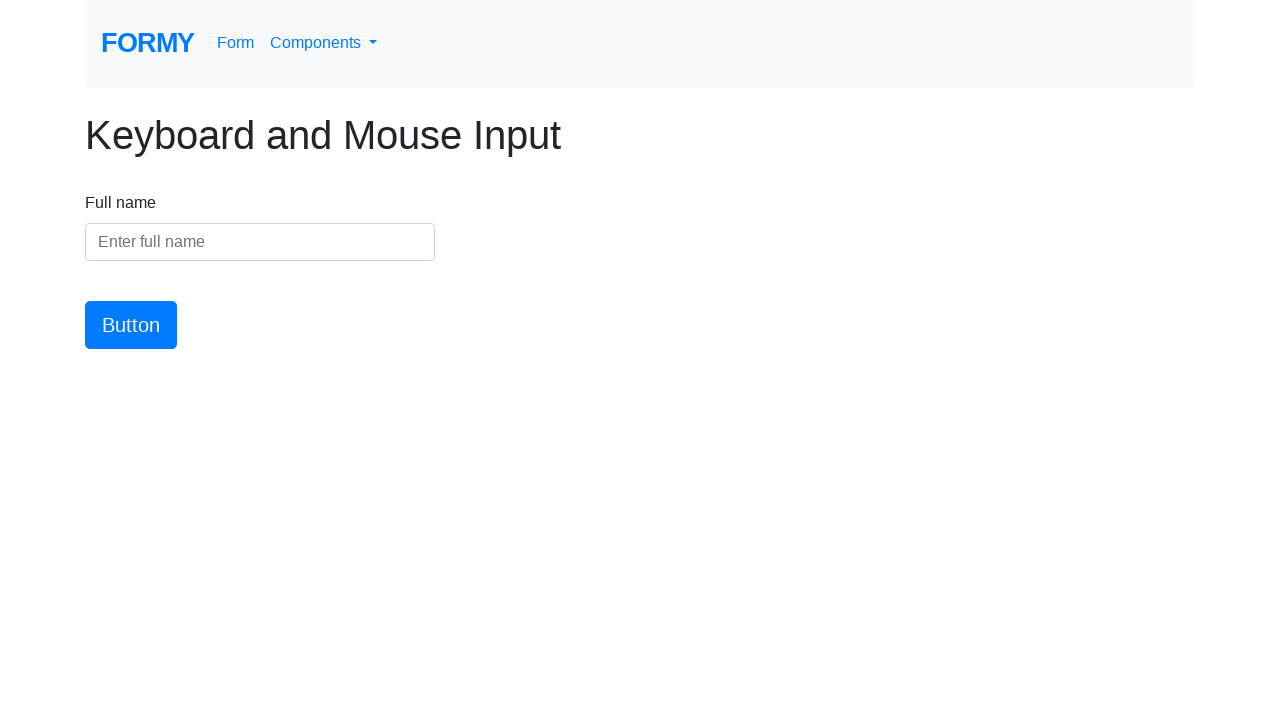

Filled name input field with 'Thito Ribeiro' on #name
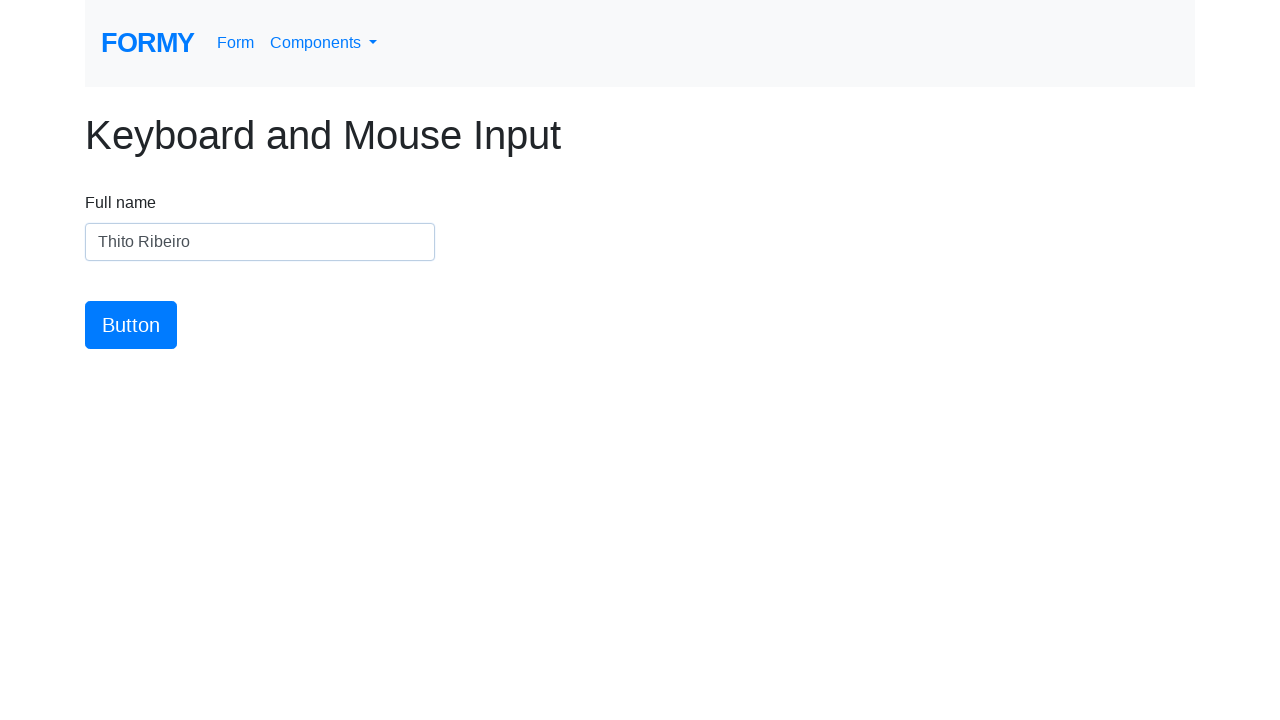

Clicked submit button to submit keypress form at (131, 325) on #button
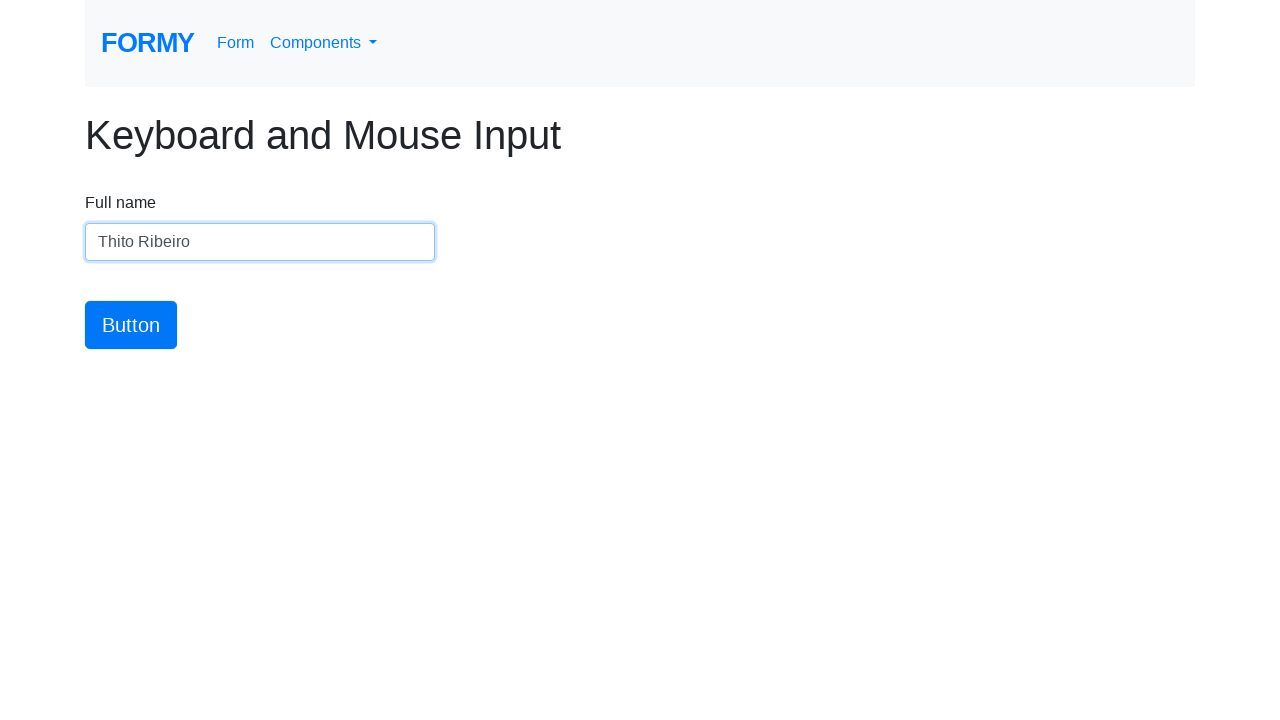

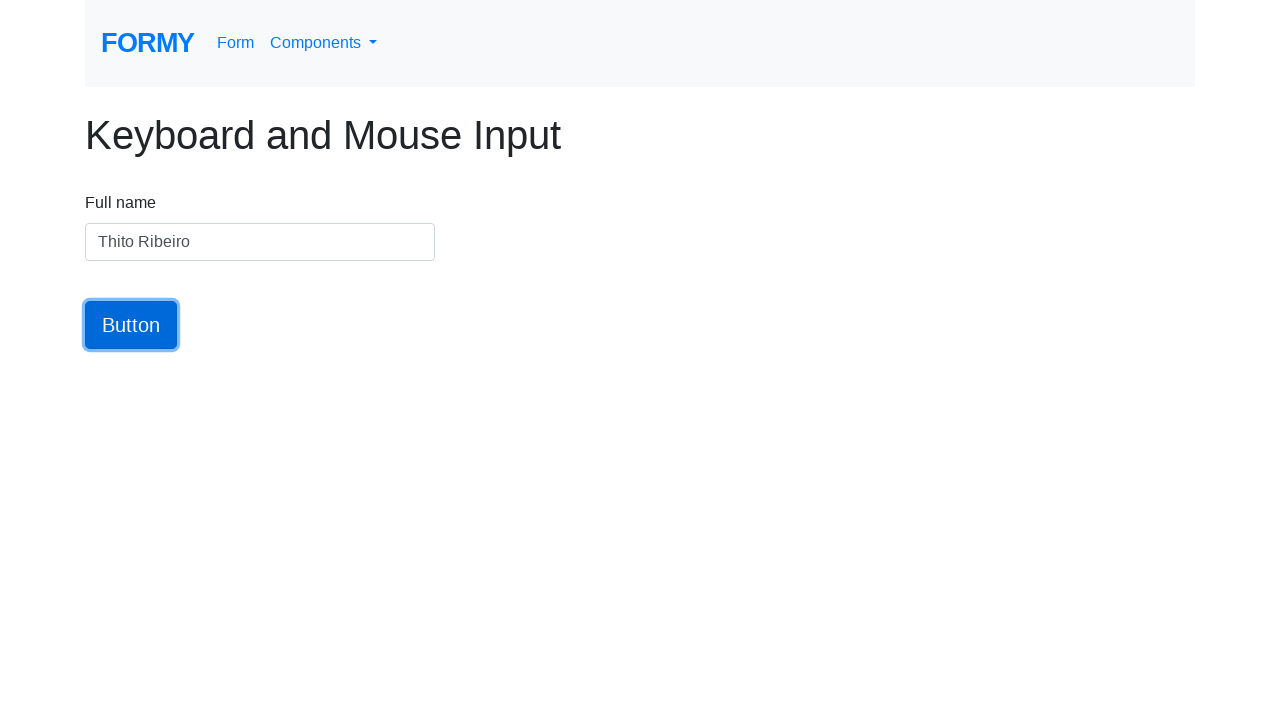